Tests drag and drop functionality within an iframe by dragging a draggable element onto a droppable target on the jQuery UI demo page

Starting URL: https://jqueryui.com/droppable/

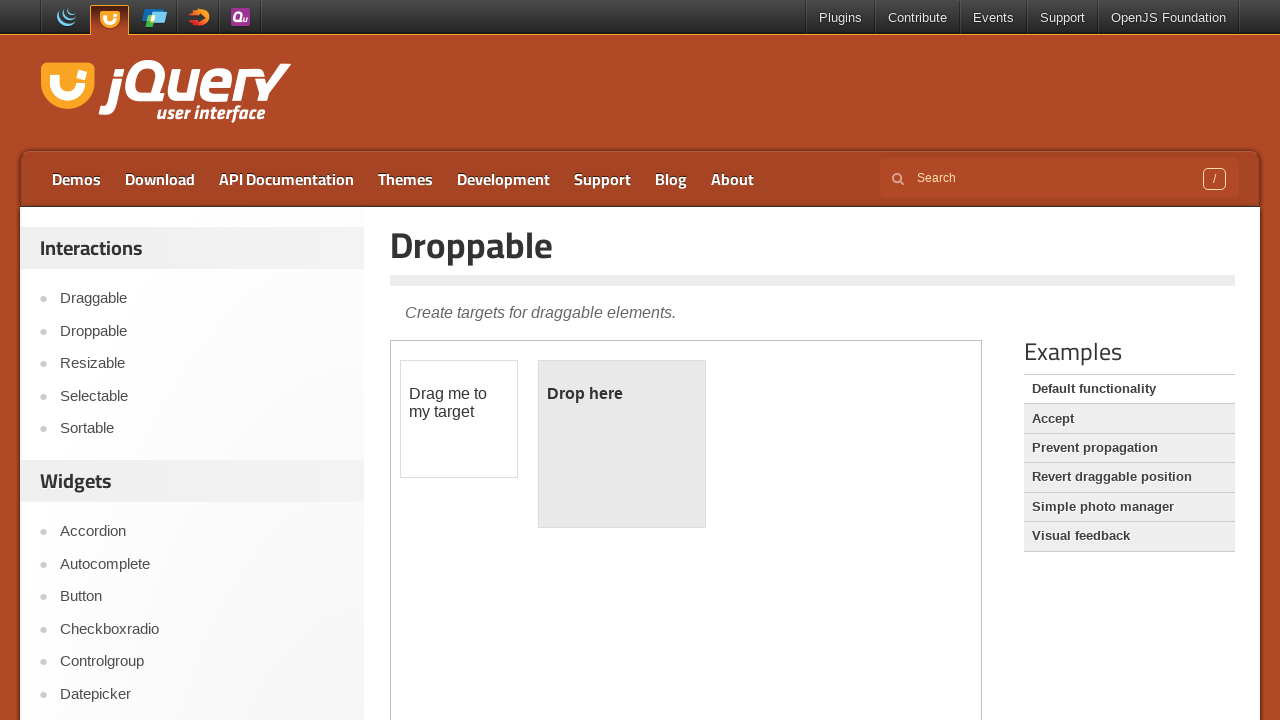

Navigated to jQuery UI droppable demo page
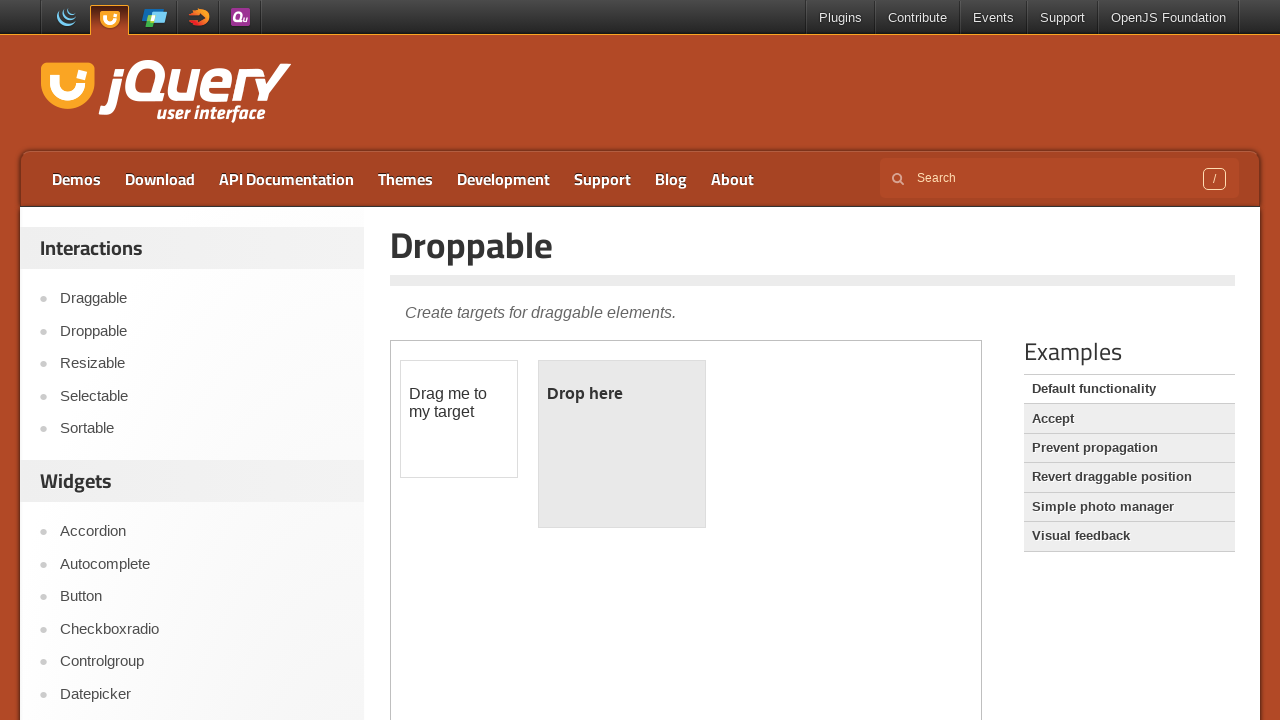

Located the demo iframe
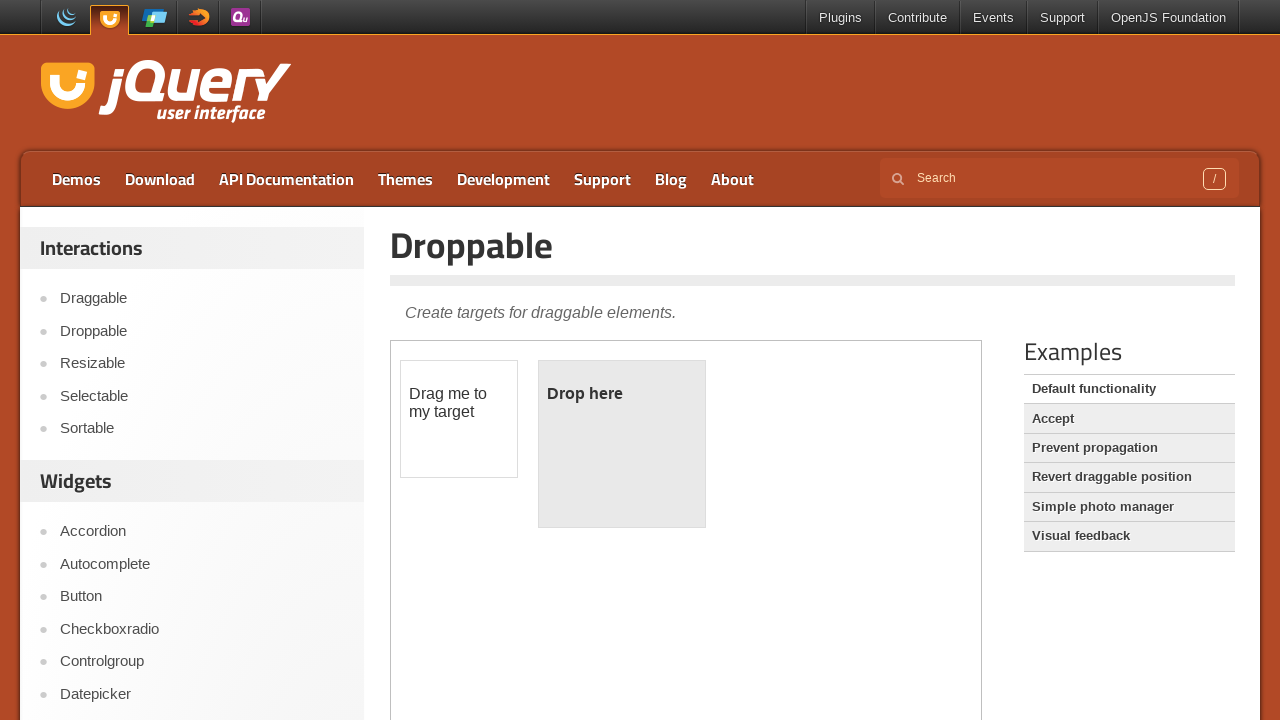

Located the draggable element within the iframe
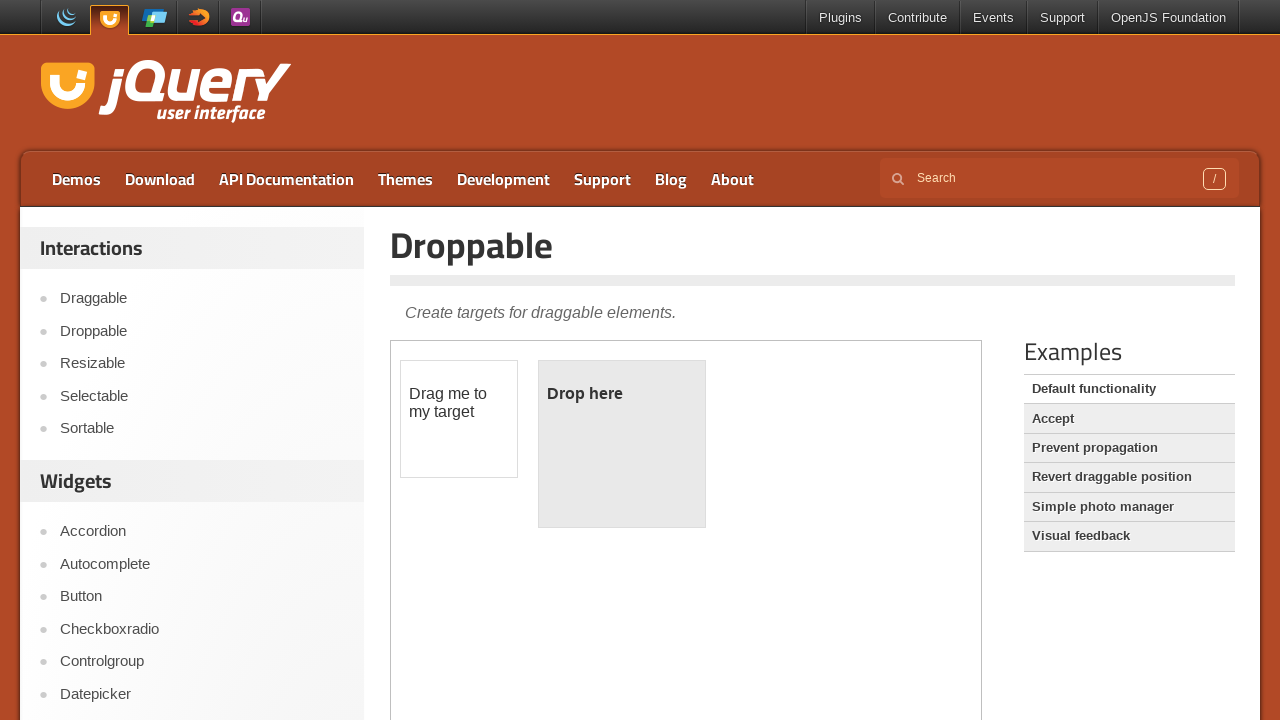

Located the droppable target element within the iframe
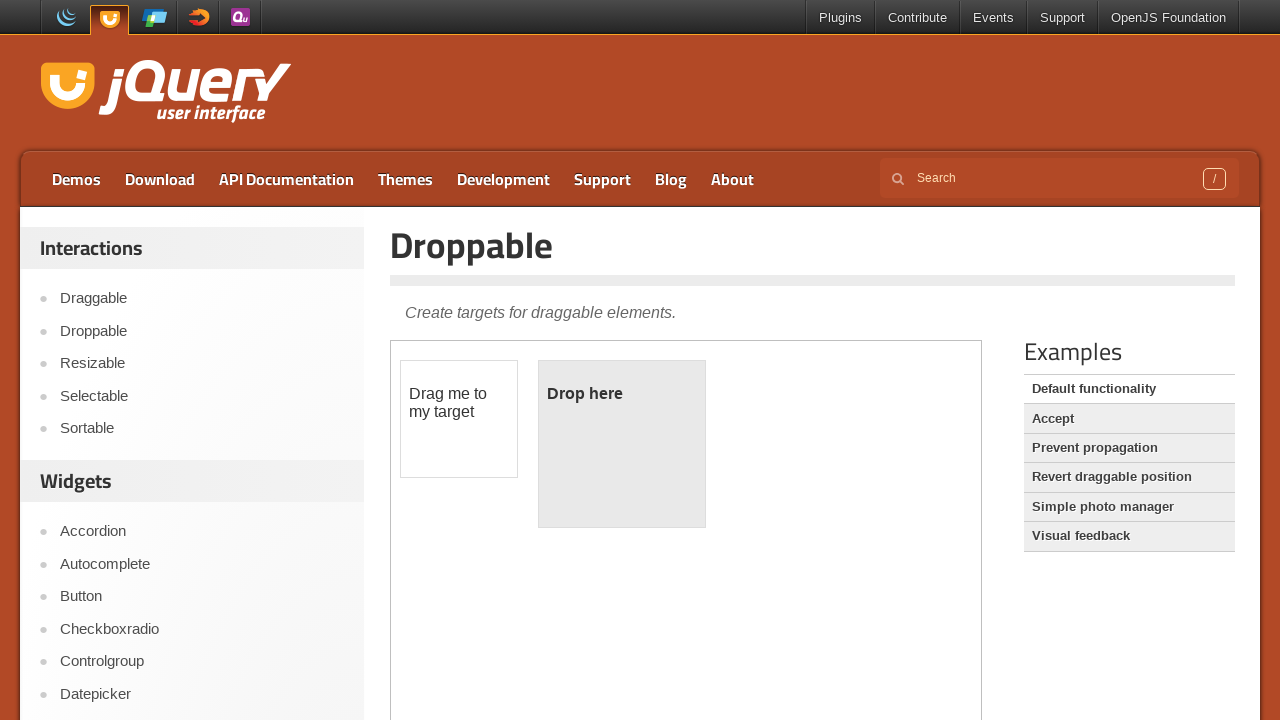

Dragged the draggable element onto the droppable target at (622, 444)
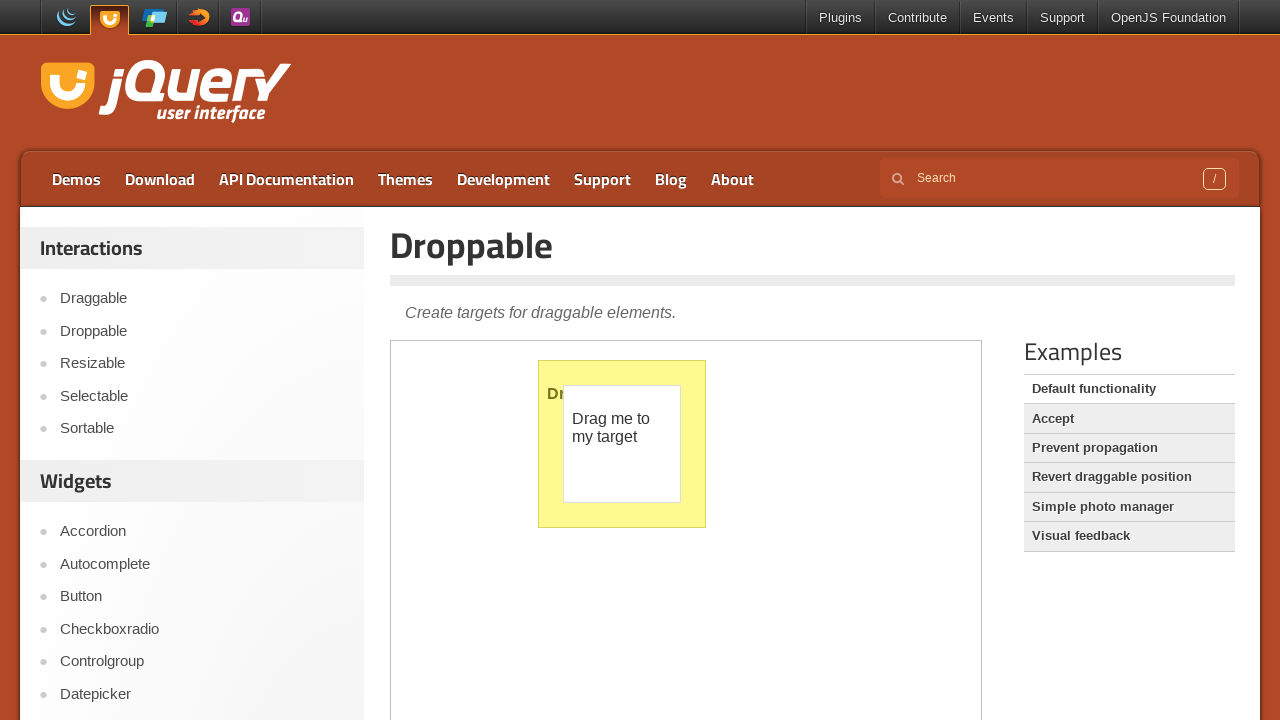

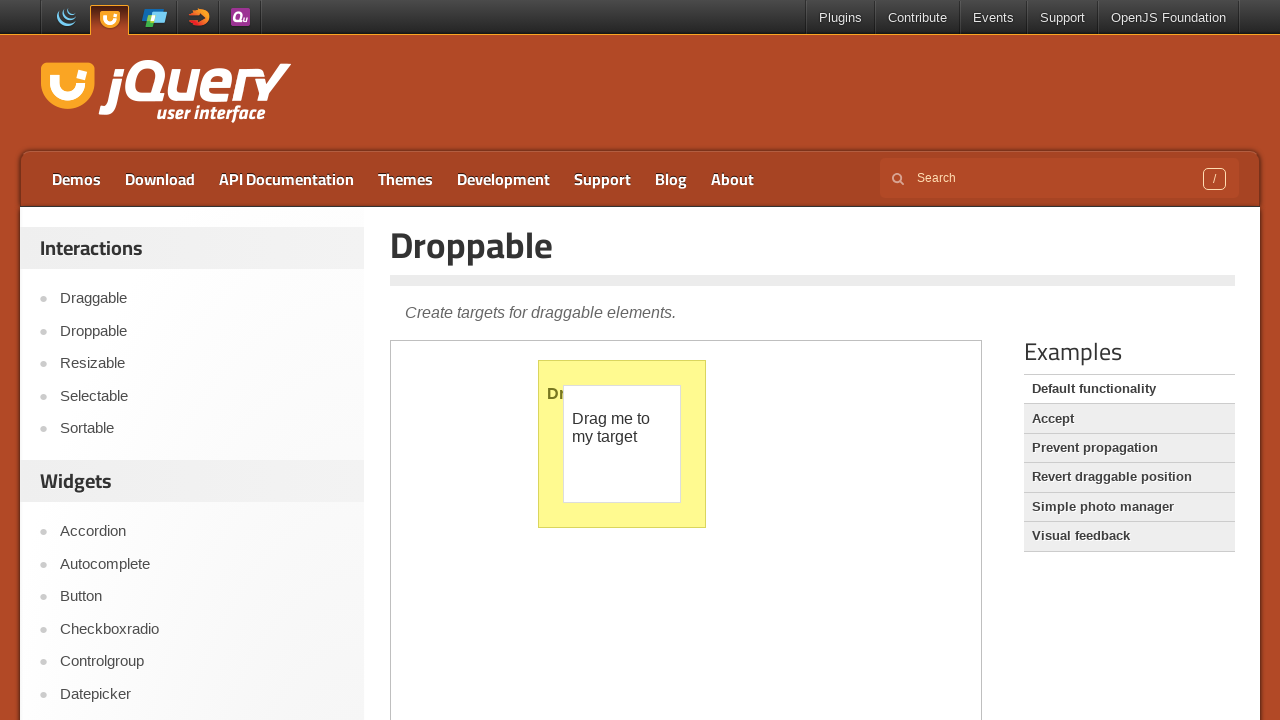